Navigates to Tiki.vn Vietnamese e-commerce homepage and verifies page loads

Starting URL: https://tiki.vn/

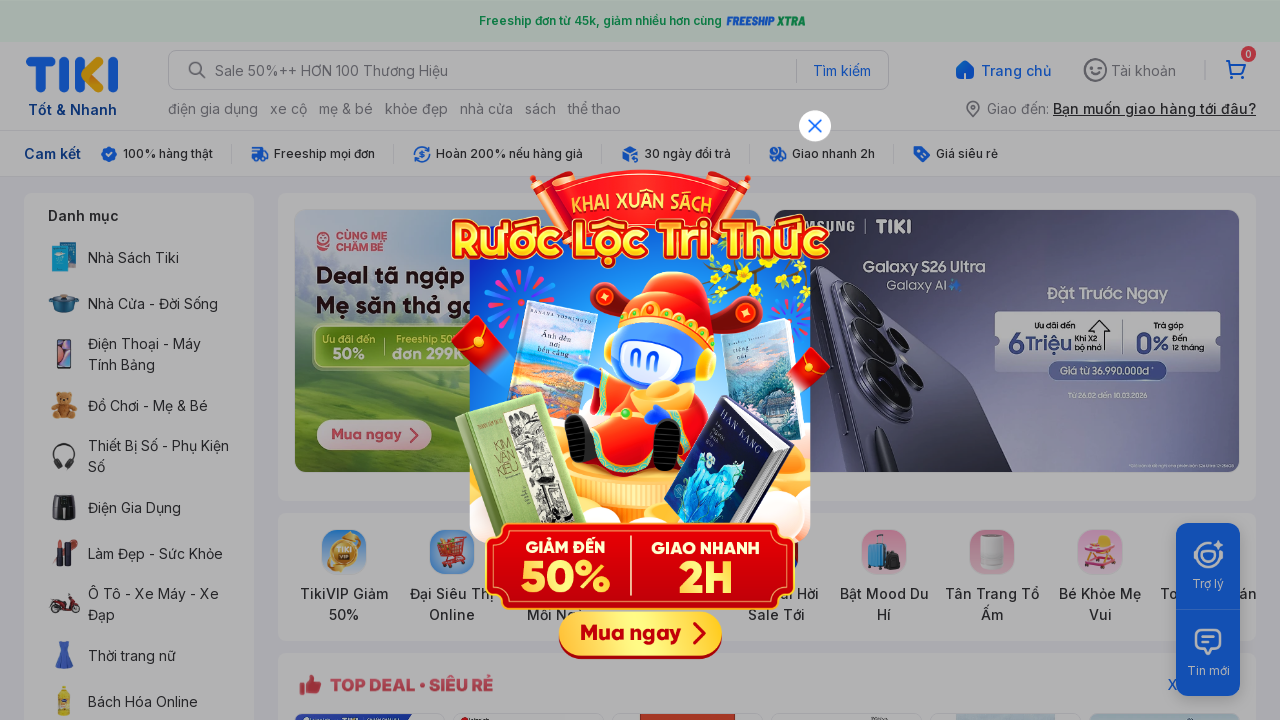

Waited for Tiki.vn homepage to load (domcontentloaded state)
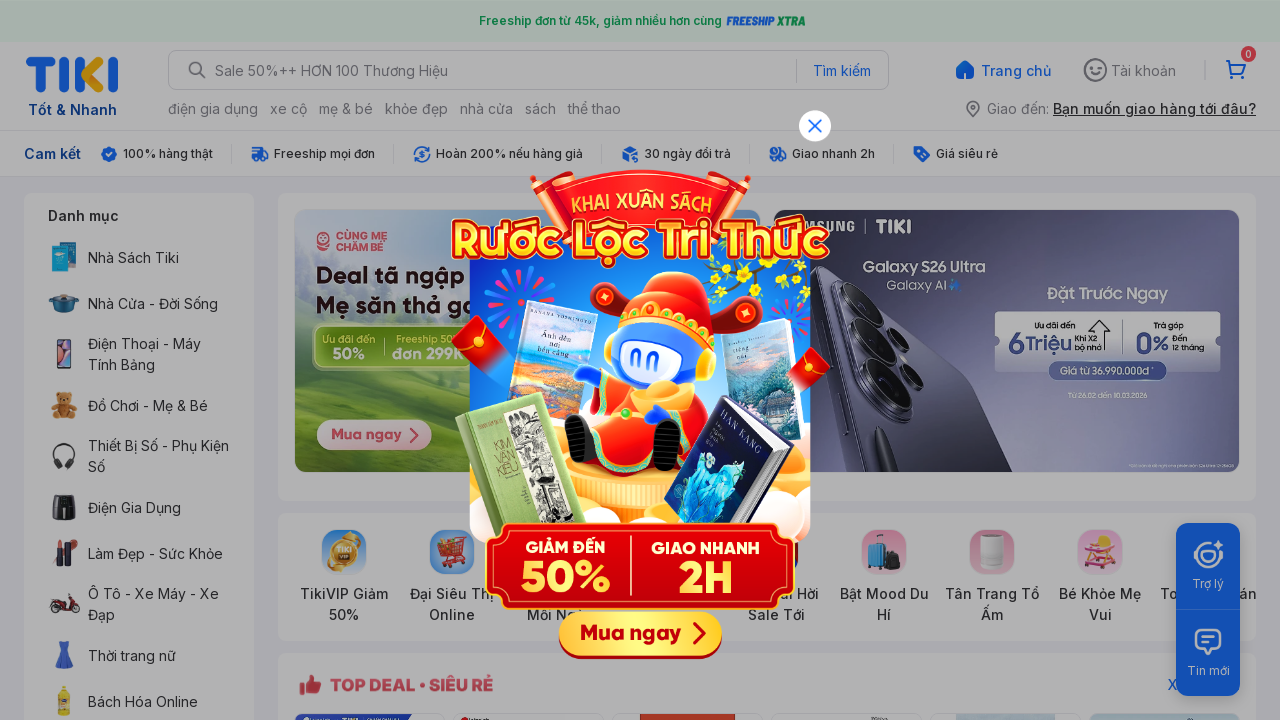

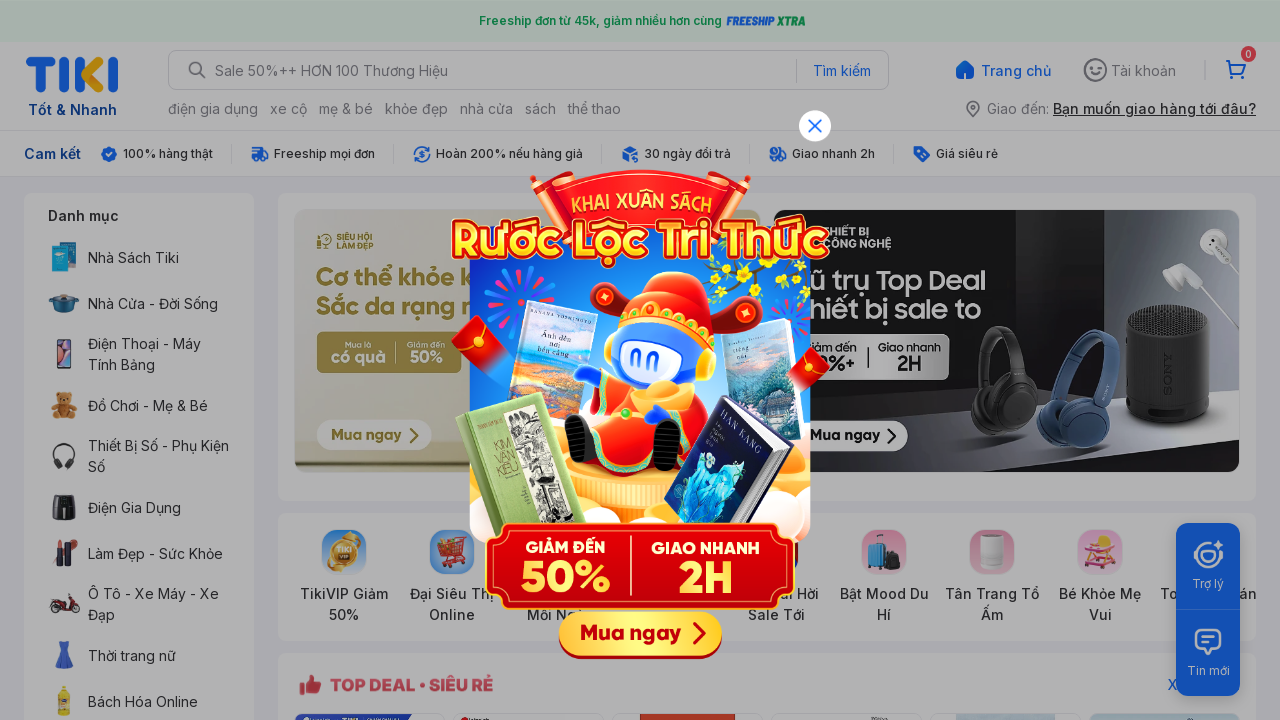